Navigates to a blog page and clears the text from a textbox input field

Starting URL: https://omayo.blogspot.com/

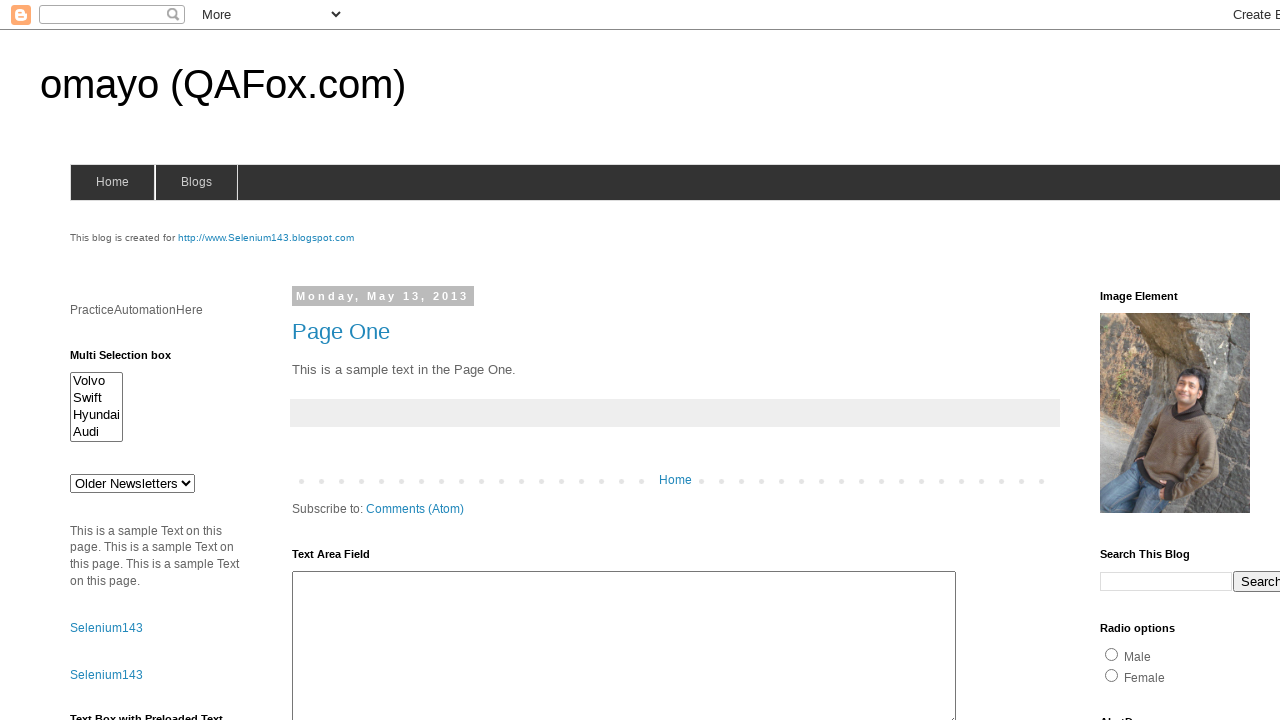

Navigated to https://omayo.blogspot.com/
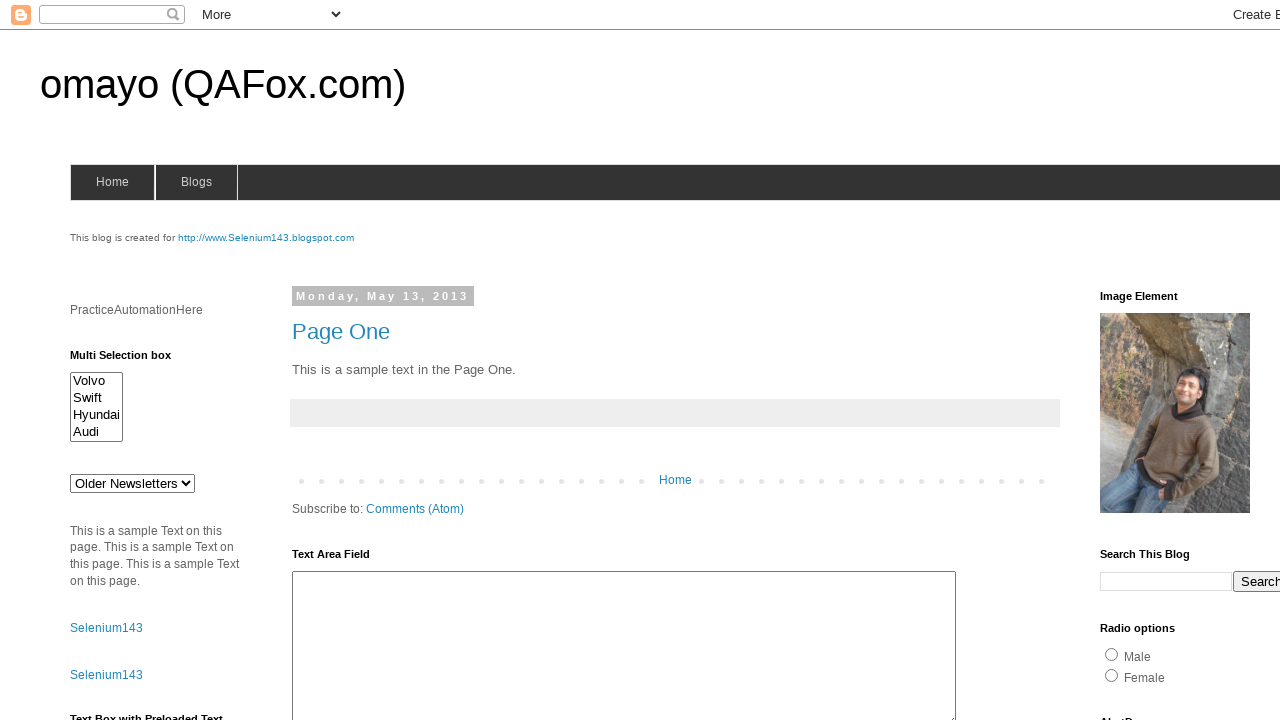

Cleared text from textbox1 input field on input#textbox1
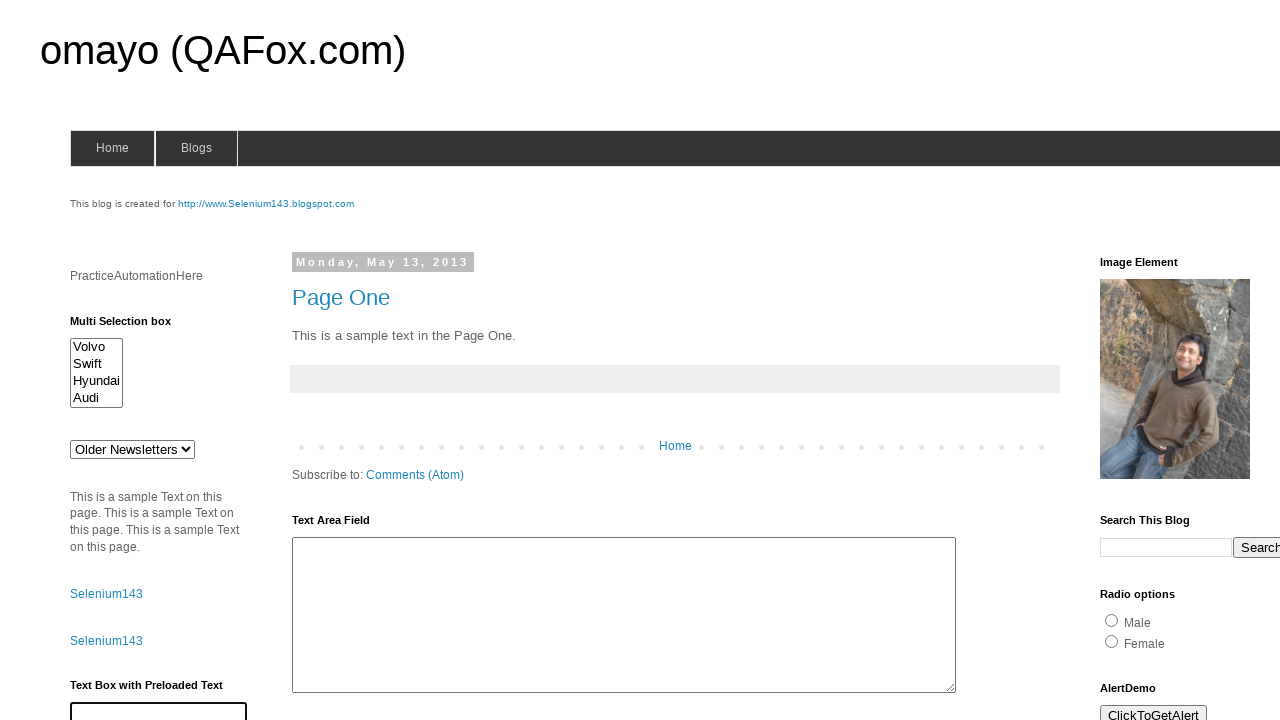

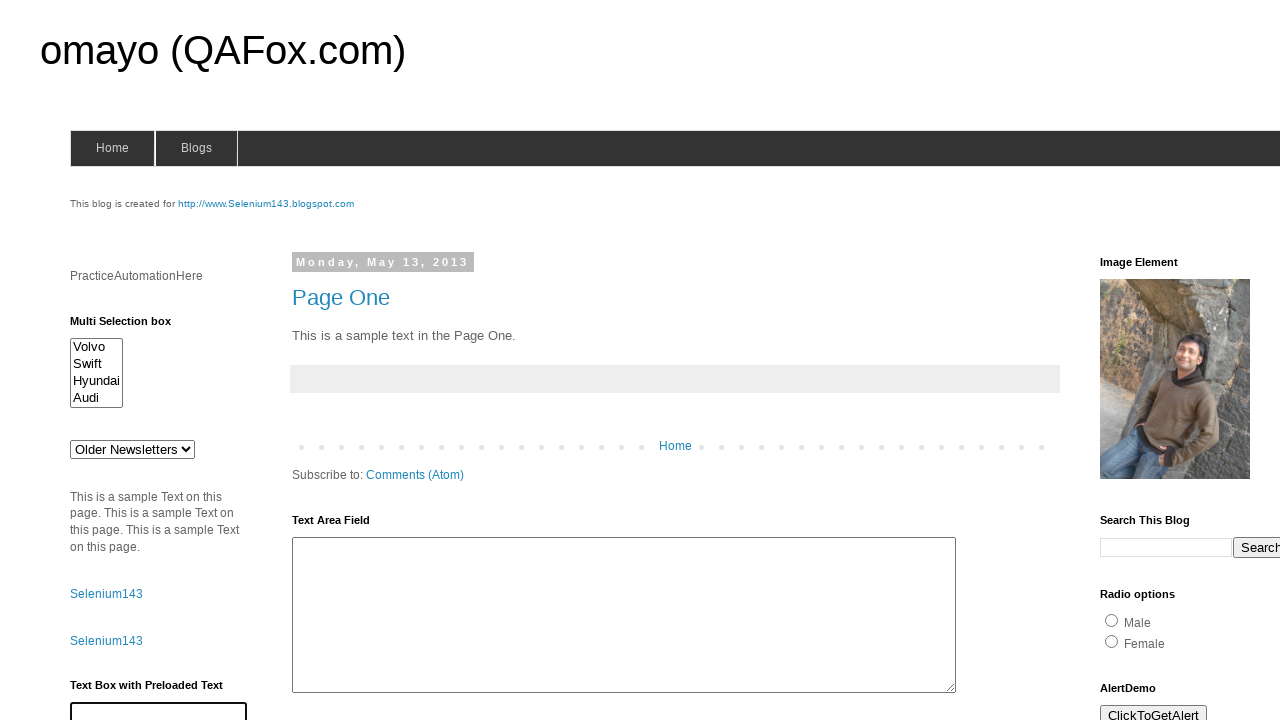